Tests hovering over the Desktops menu item to trigger dropdown menu display

Starting URL: http://opencart.abstracta.us/

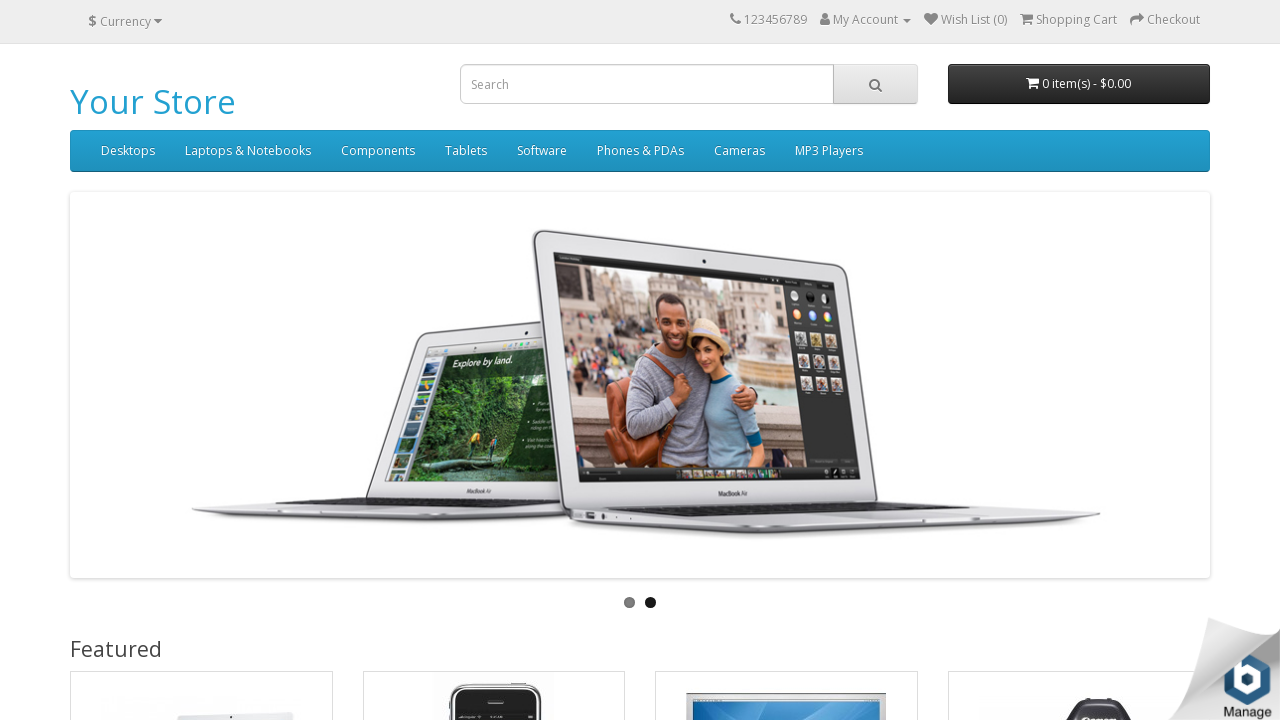

Located Desktops menu element
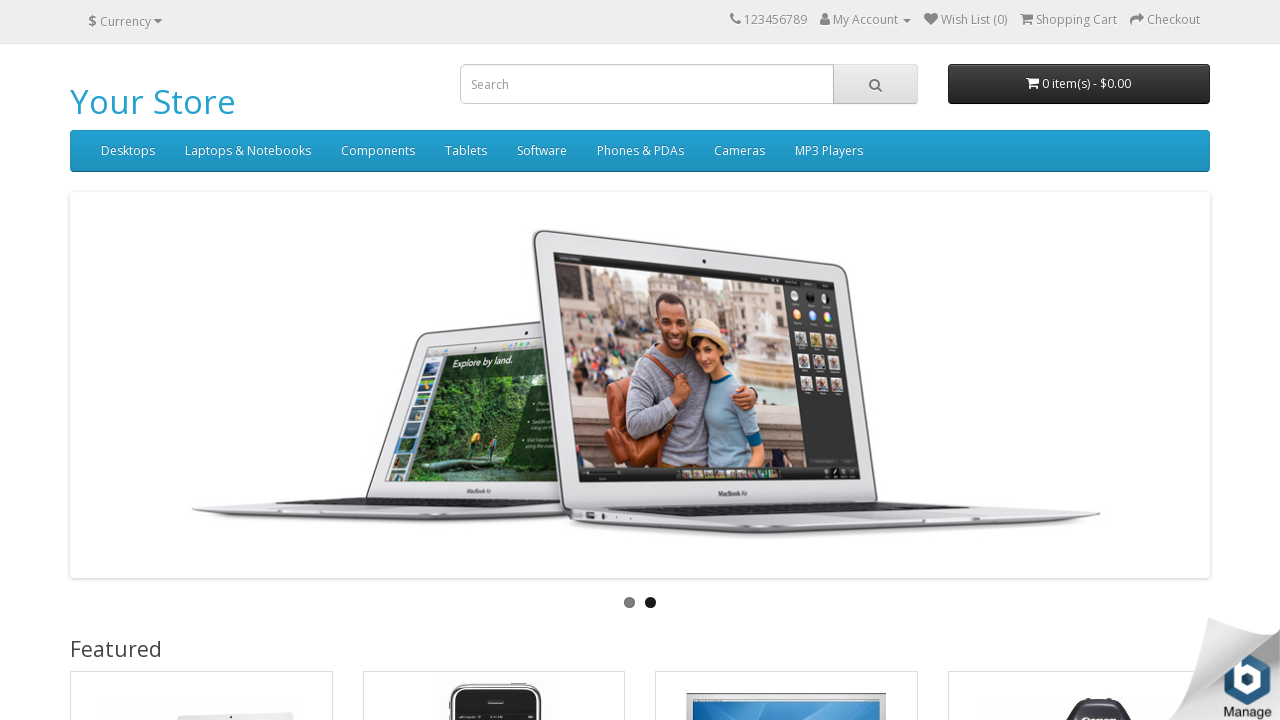

Hovered over Desktops menu item to trigger dropdown display at (128, 151) on xpath=//a[text()='Desktops']
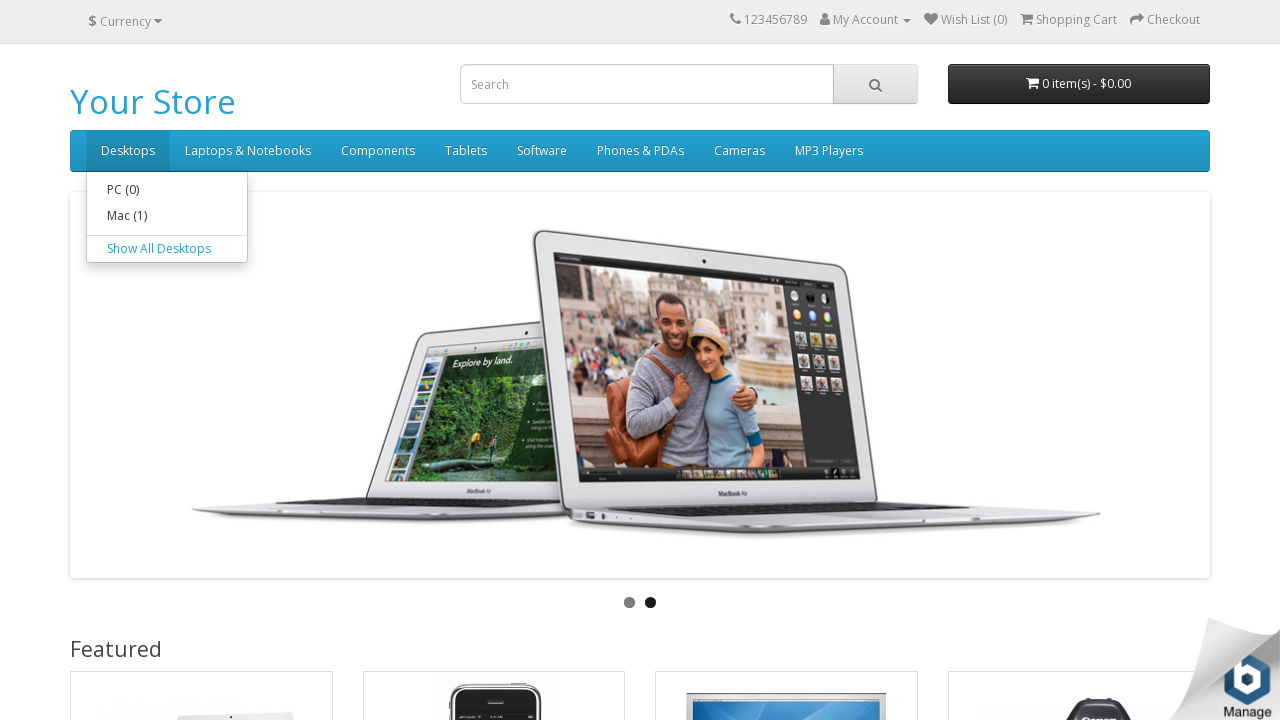

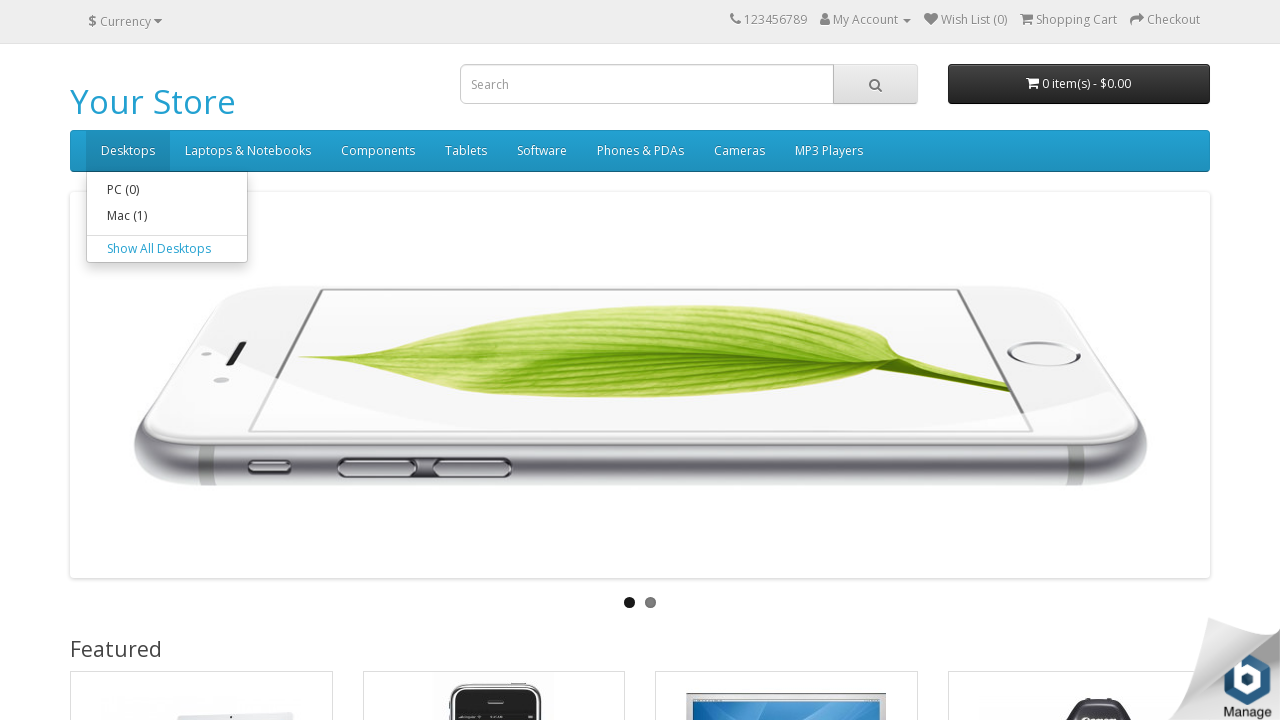